Basic browser automation test that navigates to Rahul Shetty Academy website and retrieves the page title and URL

Starting URL: https://rahulshettyacademy.com

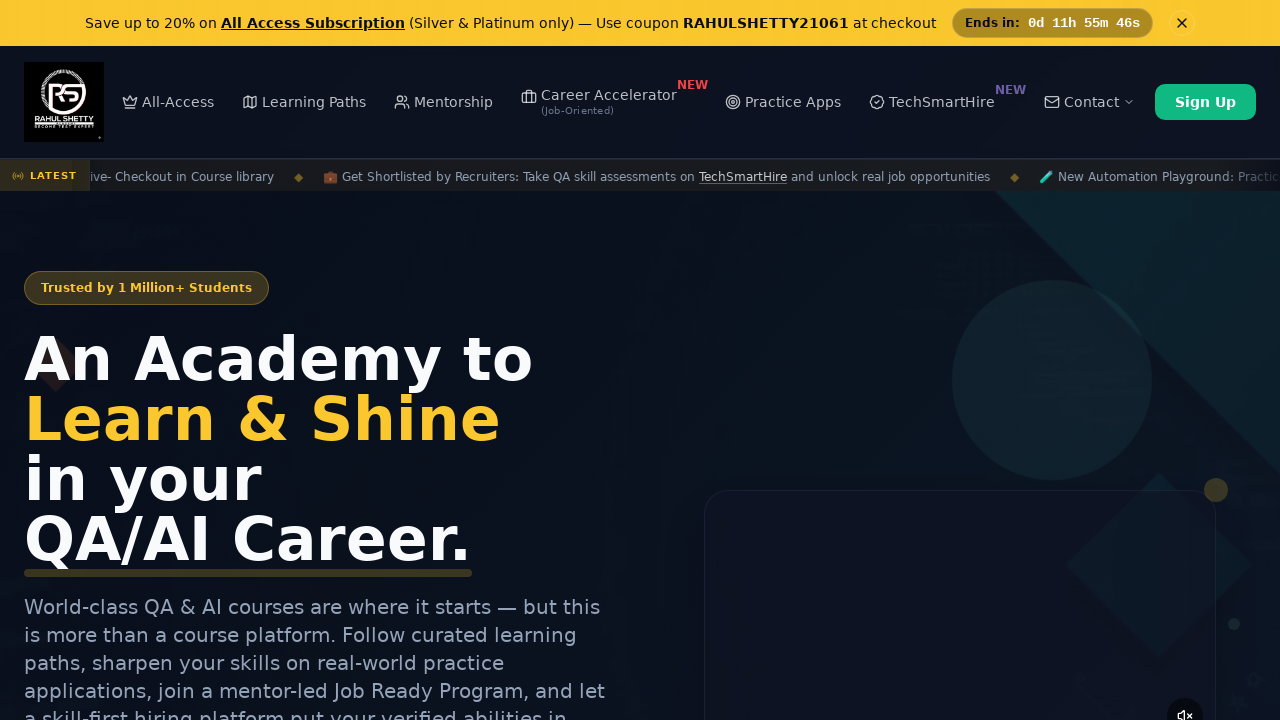

Page loaded with domcontentloaded state
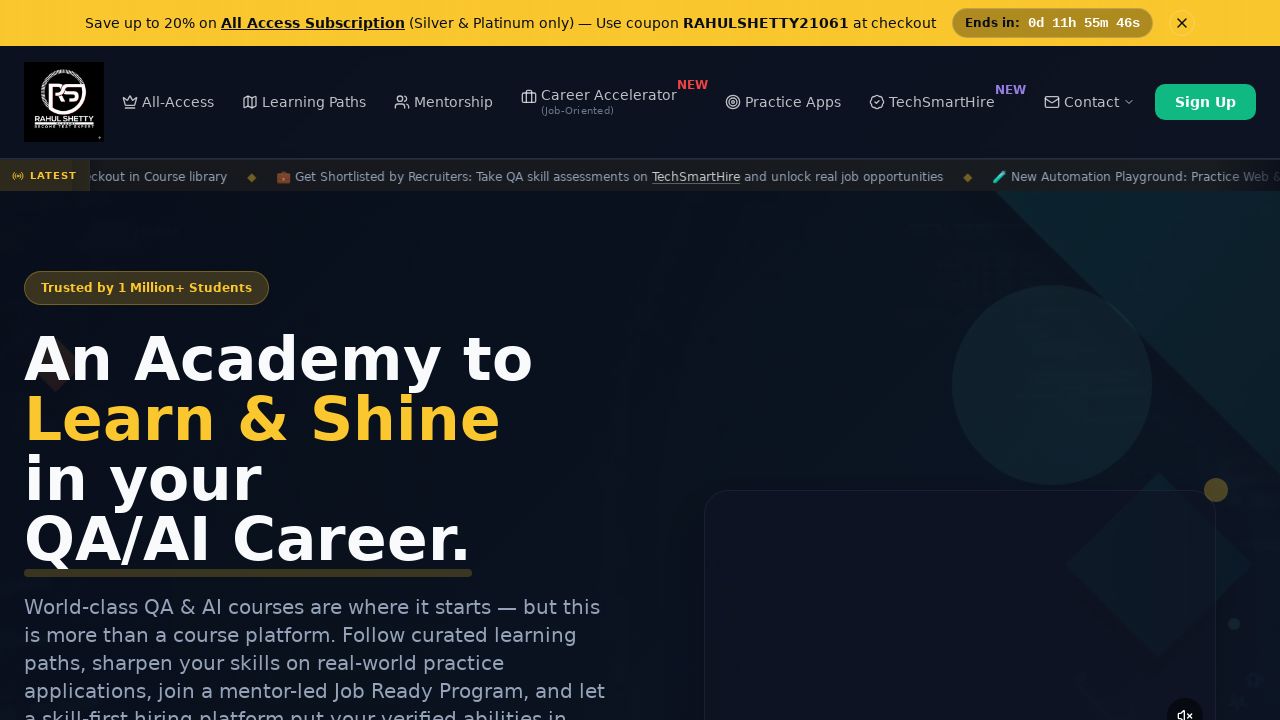

Retrieved page title: Rahul Shetty Academy | QA Automation, Playwright, AI Testing & Online Training
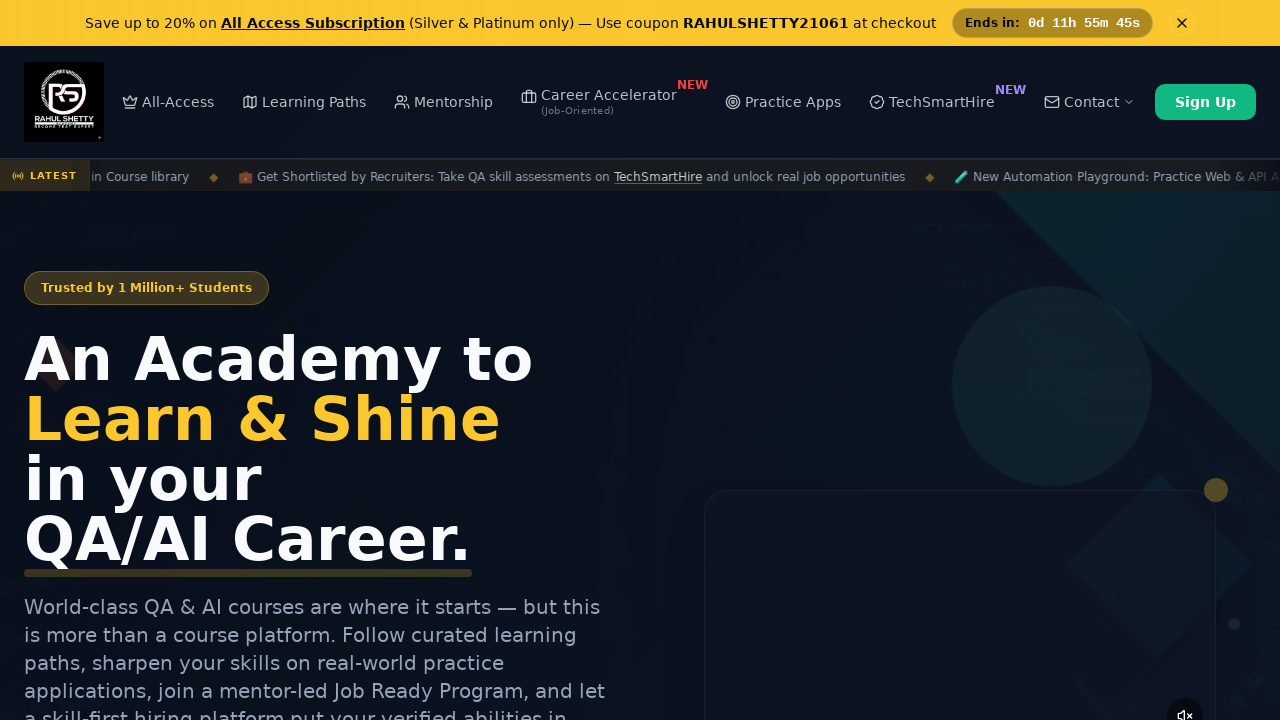

Retrieved current URL: https://rahulshettyacademy.com/
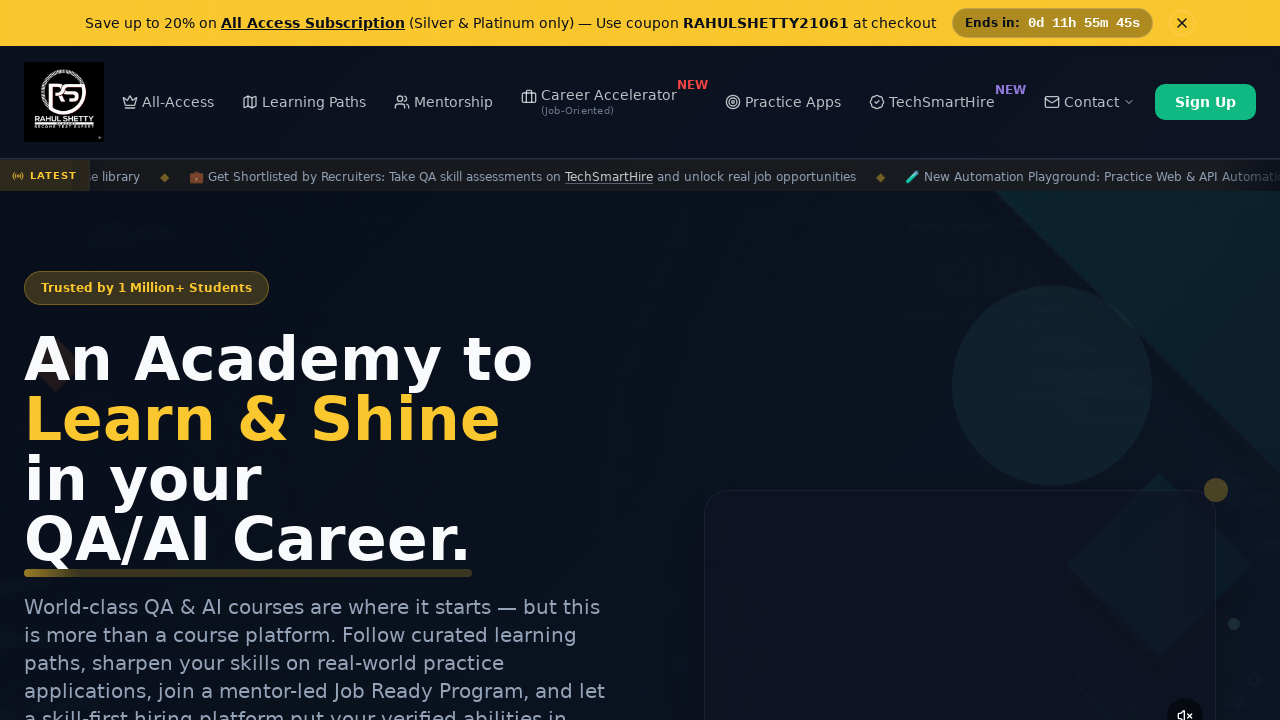

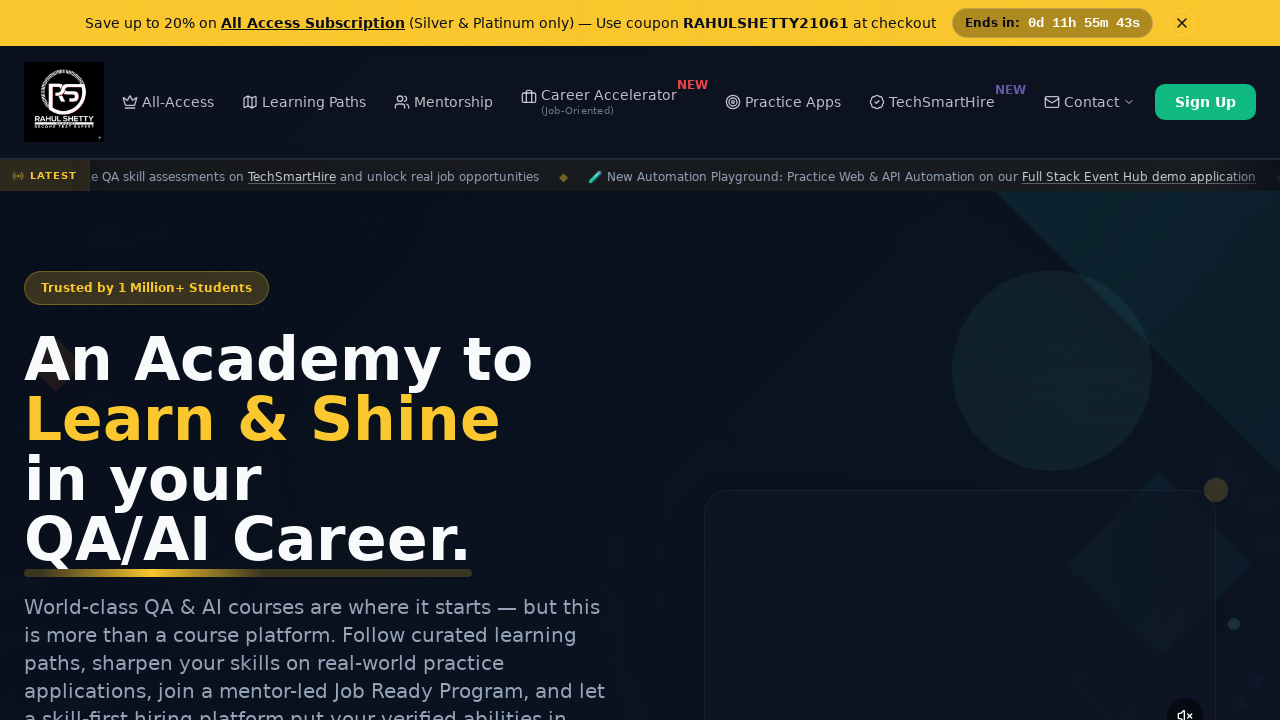